Navigates to OpenCart demo site and attempts to find elements using a non-existent tag name to demonstrate empty results behavior when elements are not found.

Starting URL: https://naveenautomationlabs.com/opencart/

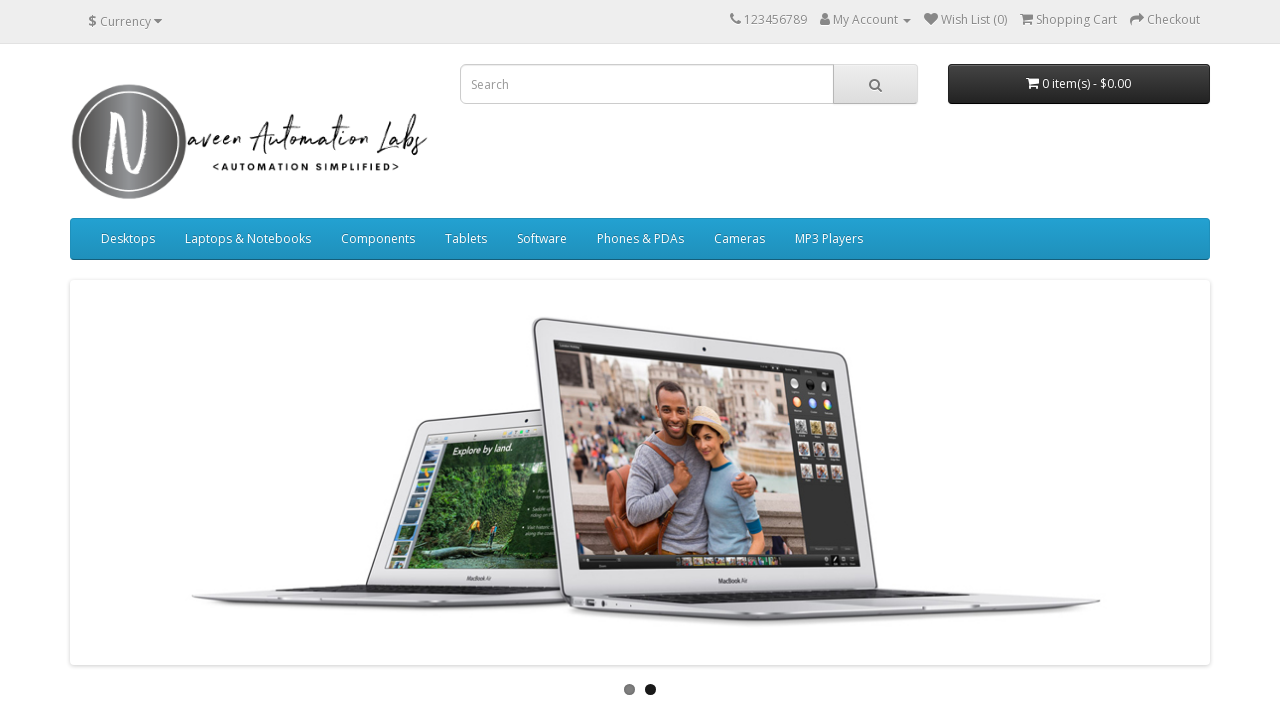

Navigated to OpenCart demo site
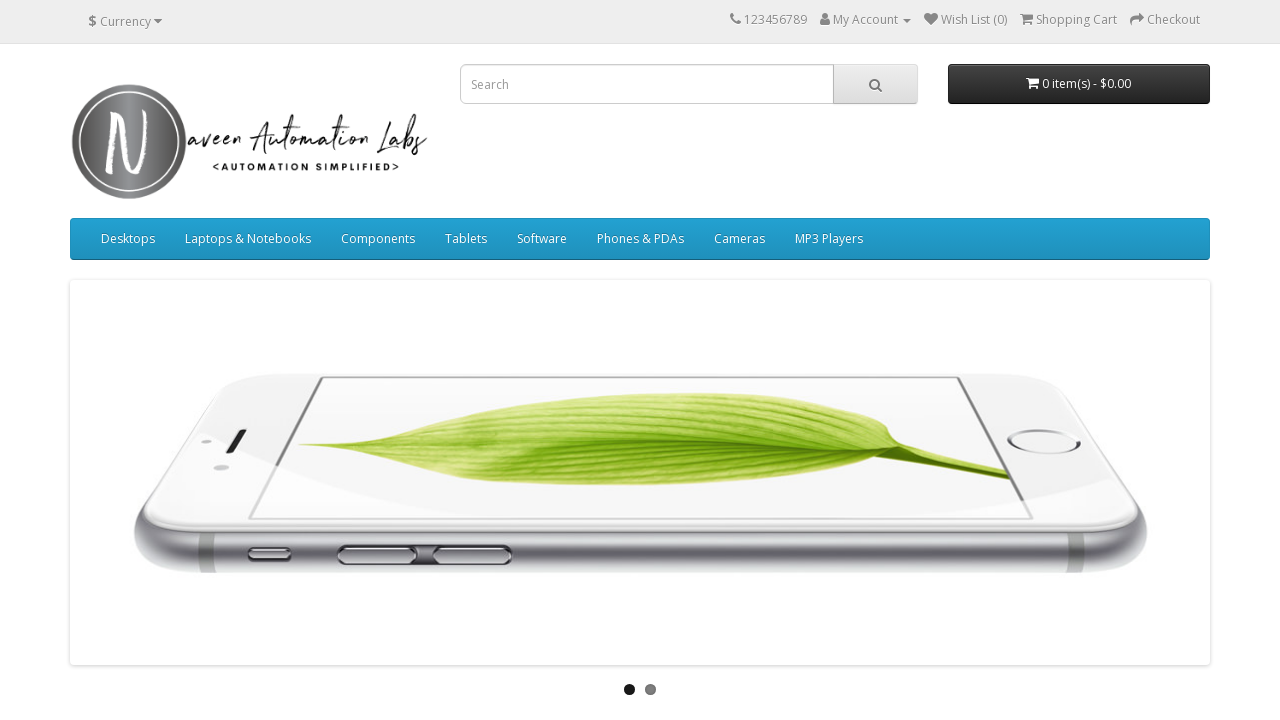

Queried for non-existent 'naveen' tag name elements
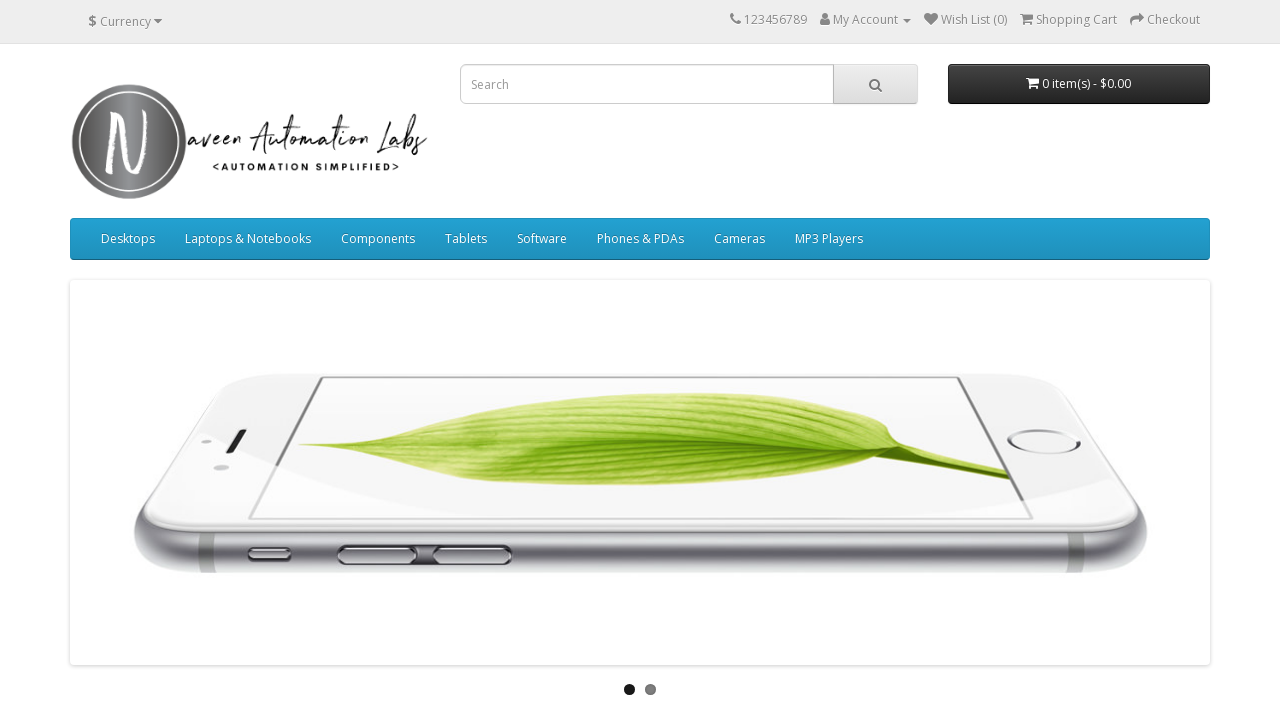

Verified query_selector_all returned empty list (0 elements found)
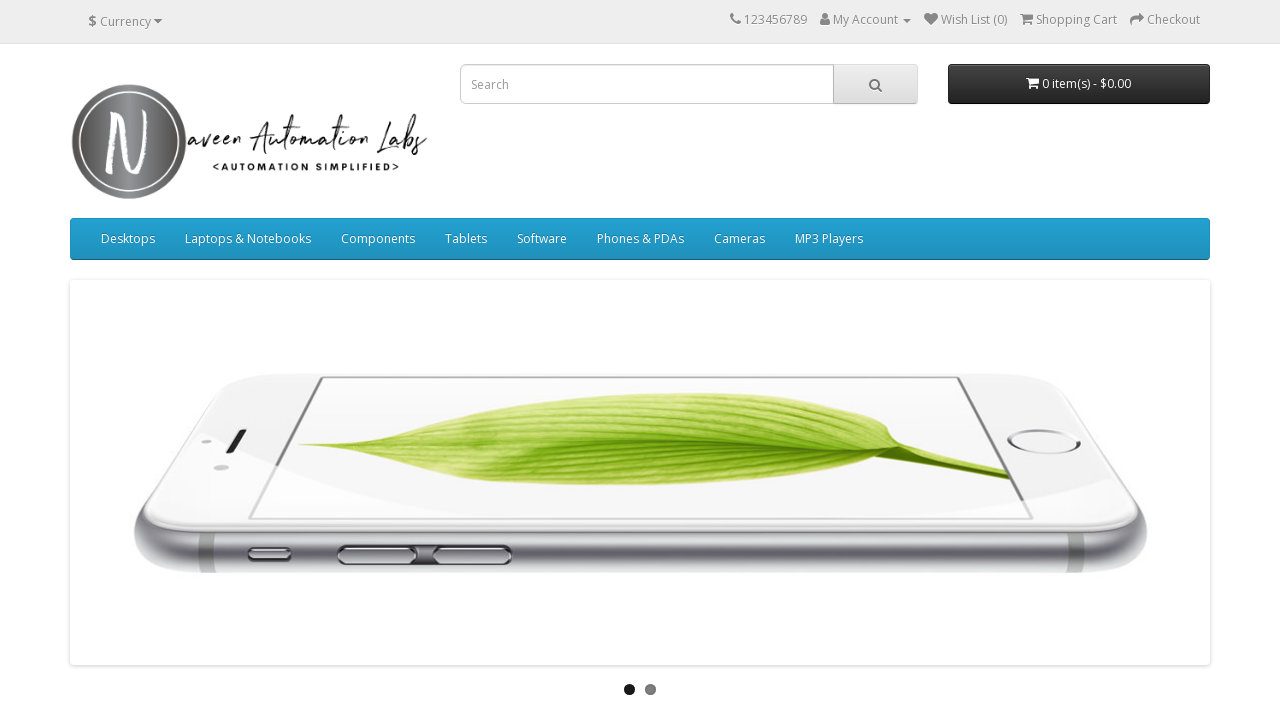

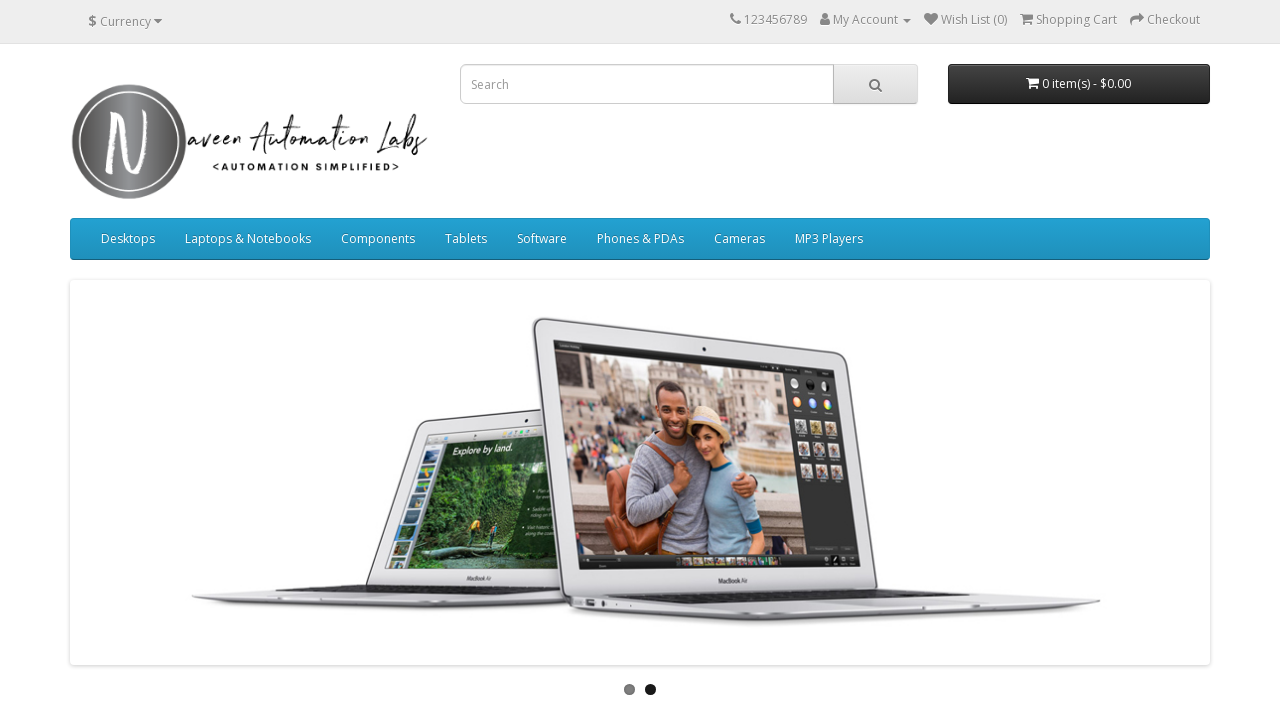